Tests a data types form submission by filling various fields (name, address, email, phone, city, country, job, company) while leaving zip-code empty, then submitting and verifying validation alerts appear correctly.

Starting URL: https://bonigarcia.dev/selenium-webdriver-java/data-types.html

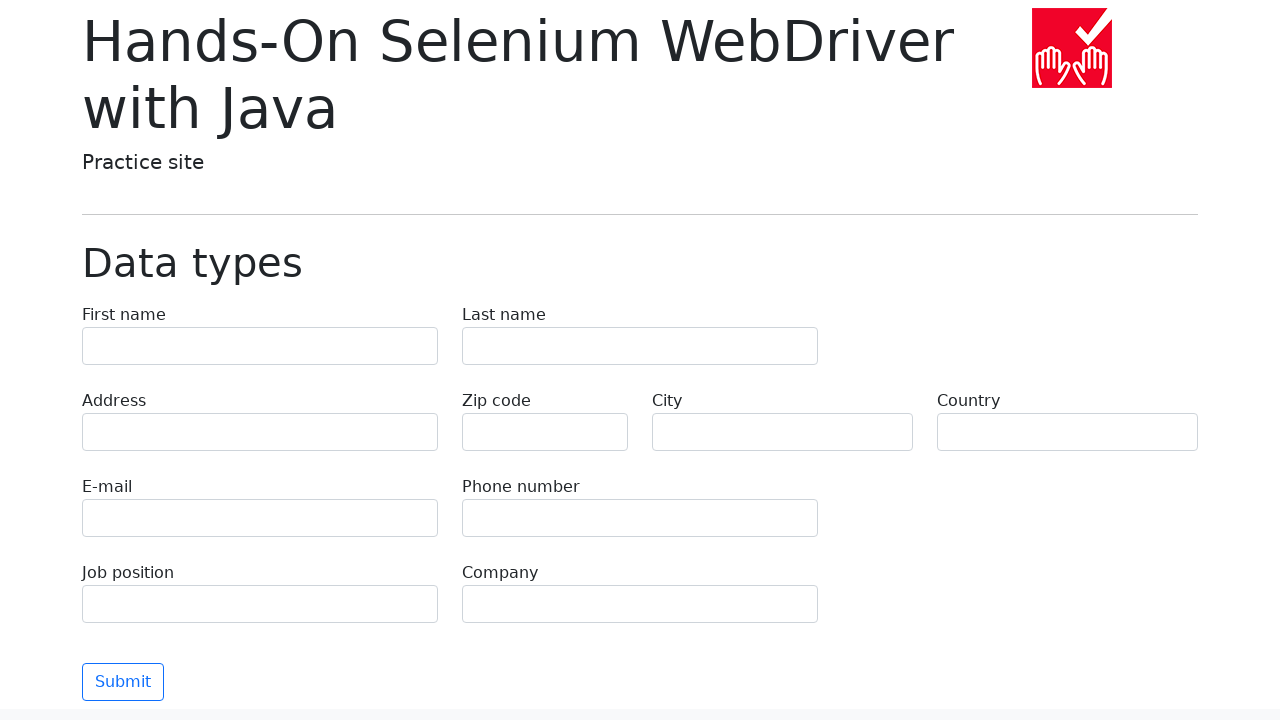

Waited for first-name input field to load
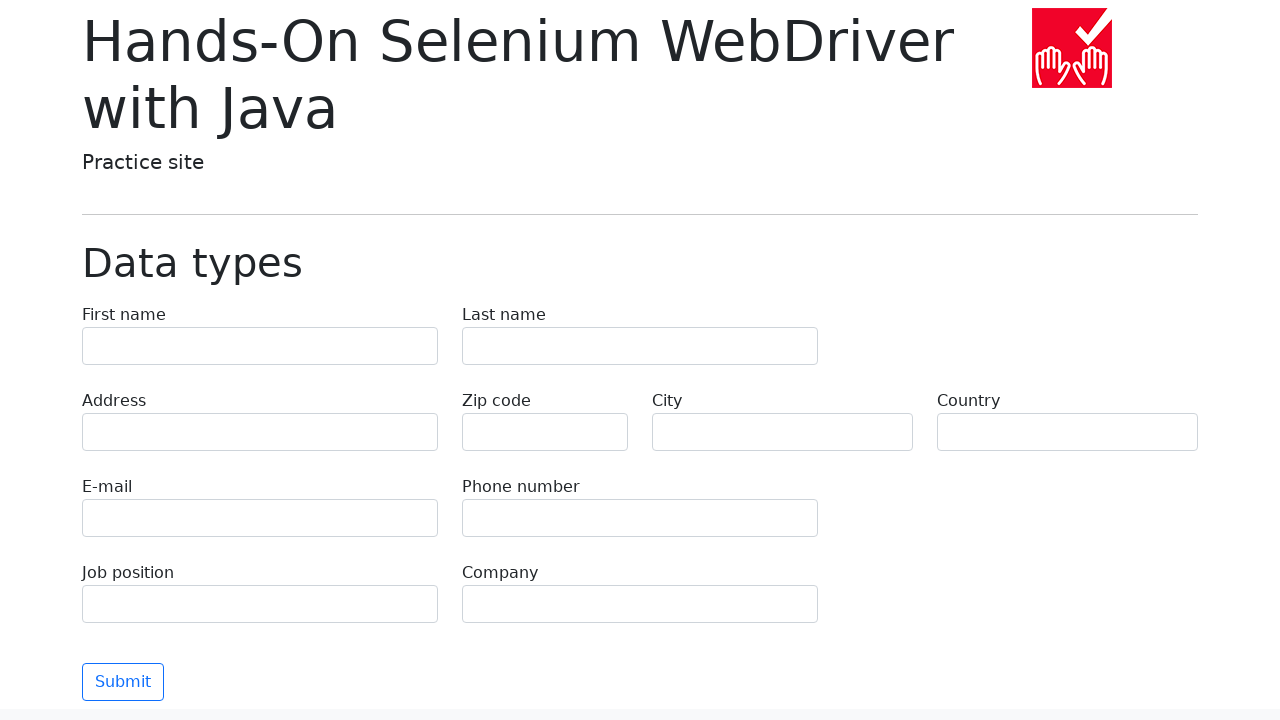

Filled first name field with 'Иван' on input[name='first-name']
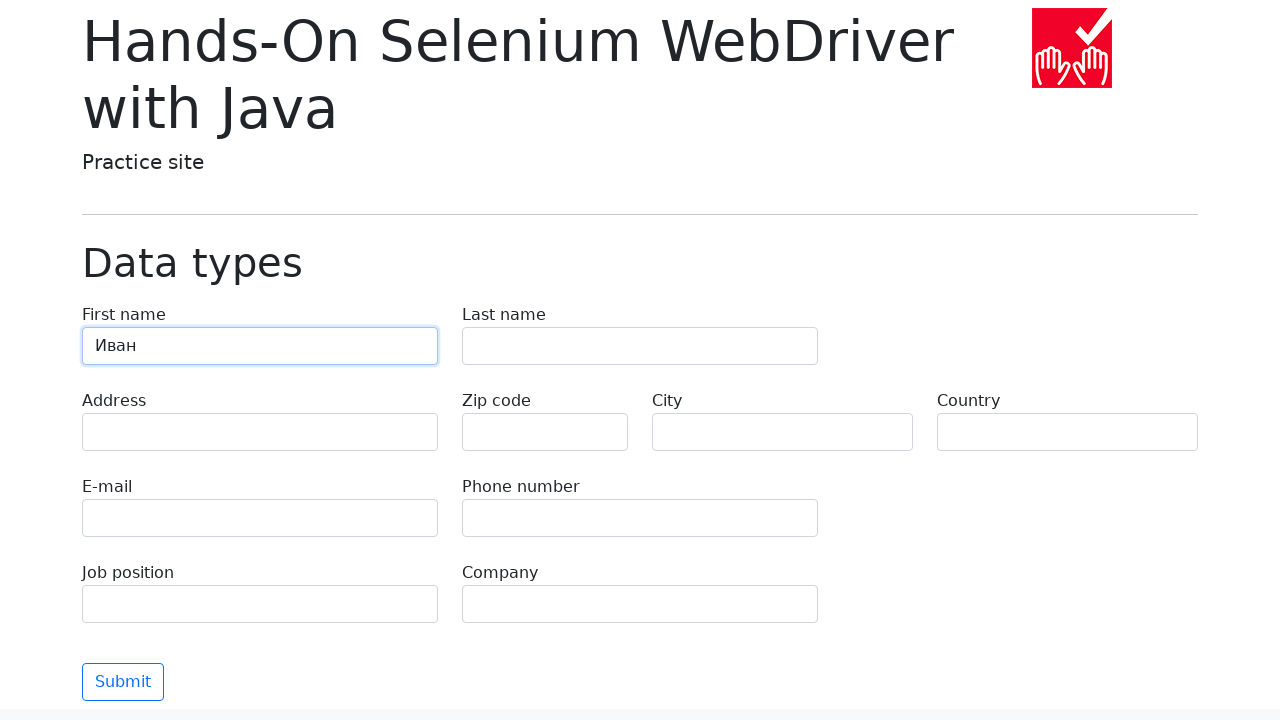

Filled last name field with 'Петров' on input[name='last-name']
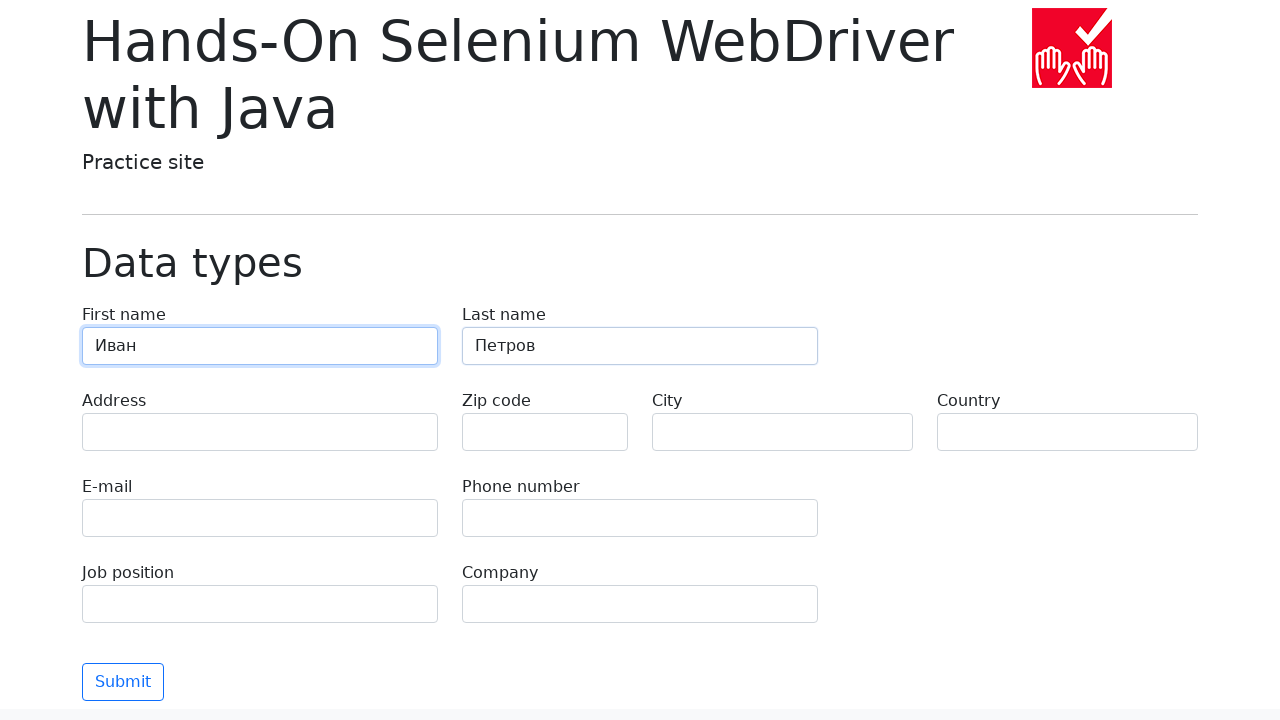

Filled address field with 'Ленина, 55-3' on input[name='address']
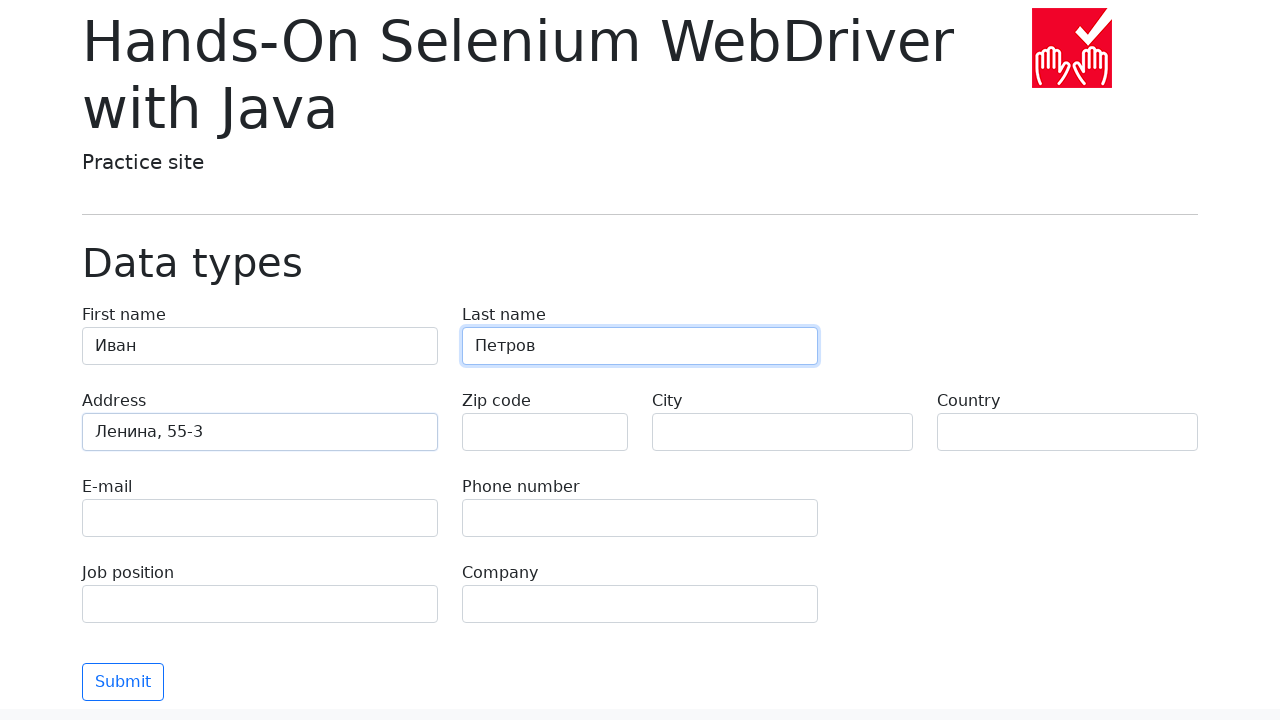

Waited for email input field to load
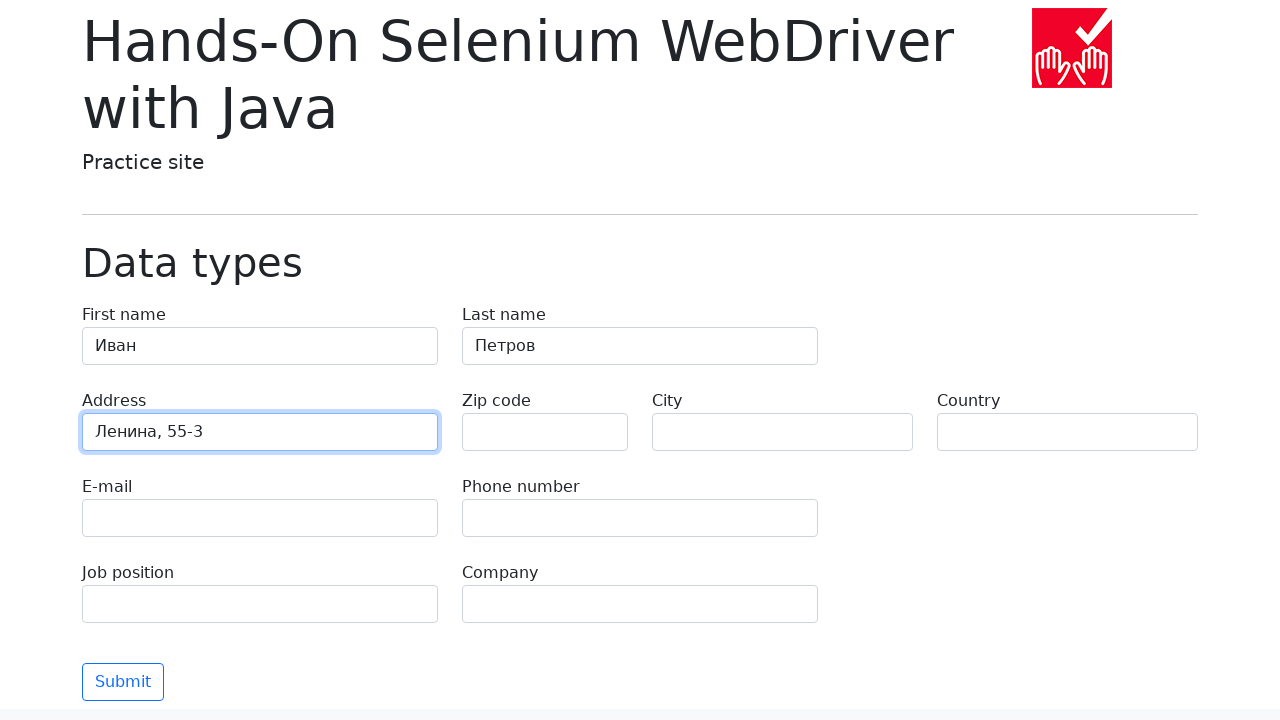

Filled email field with 'test@skypro.com' on input[name='e-mail']
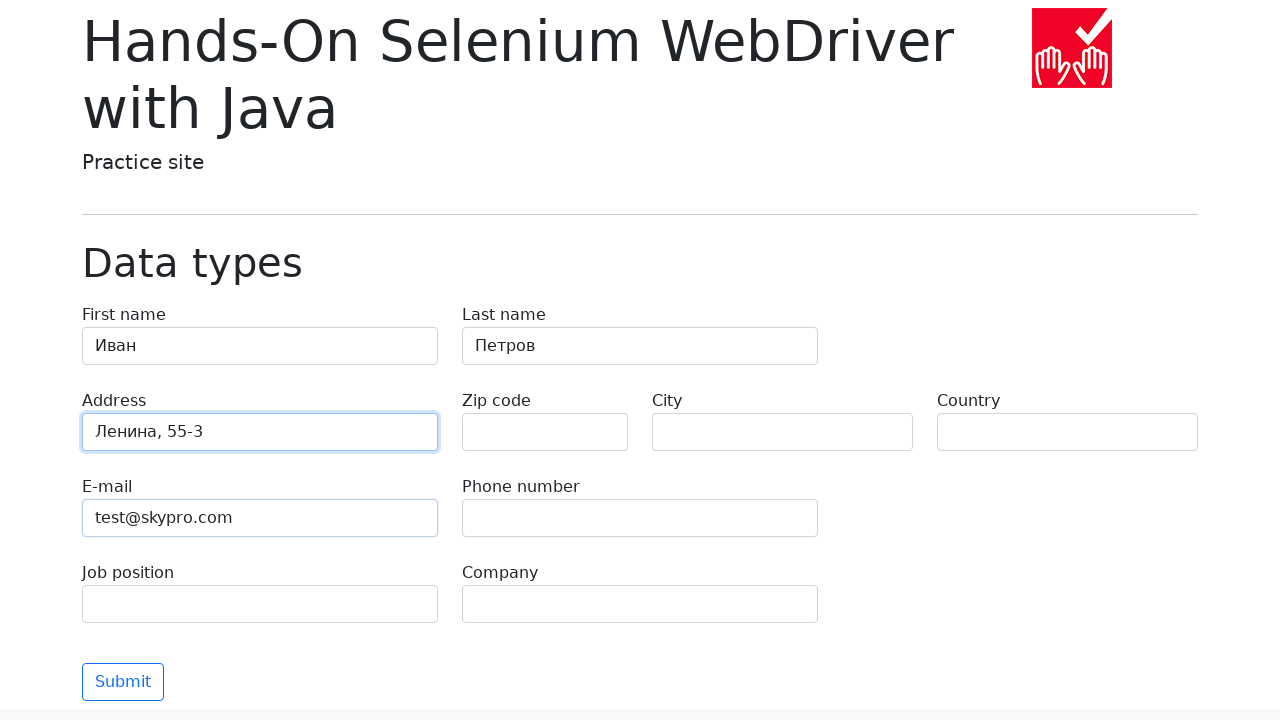

Filled phone field with '+7985899998787' on input[name='phone']
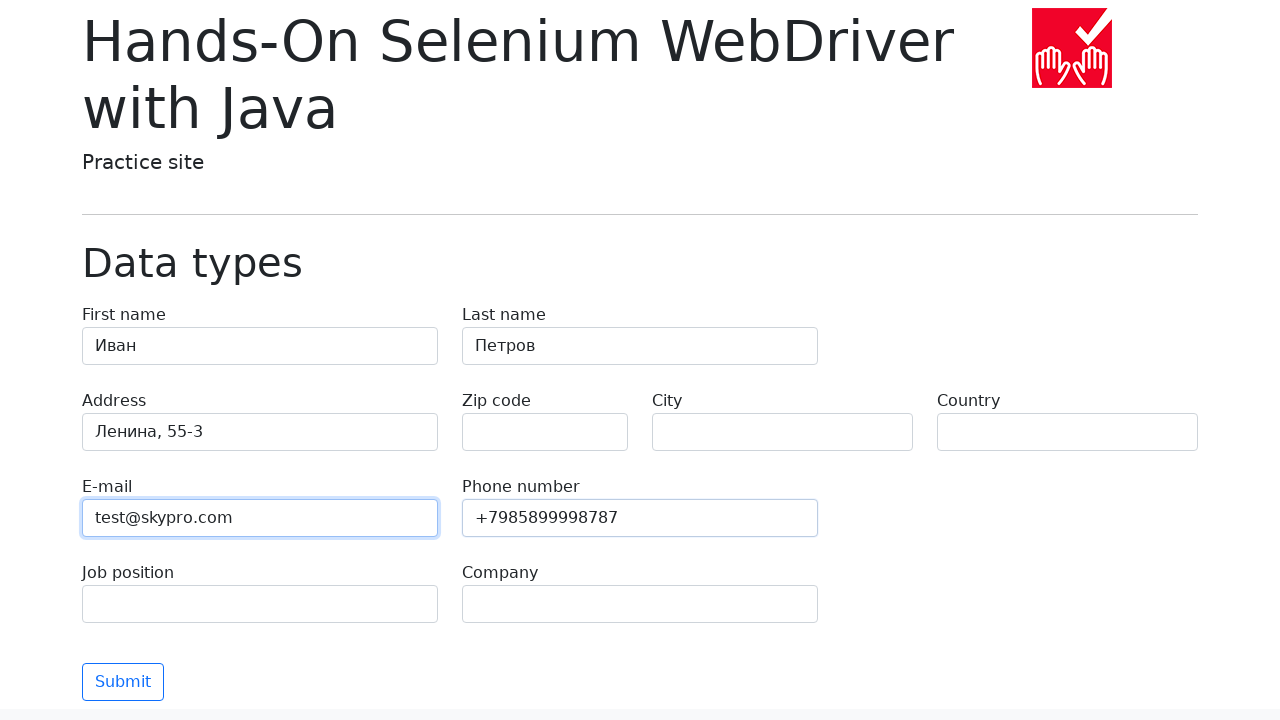

Waited for zip-code input field to load
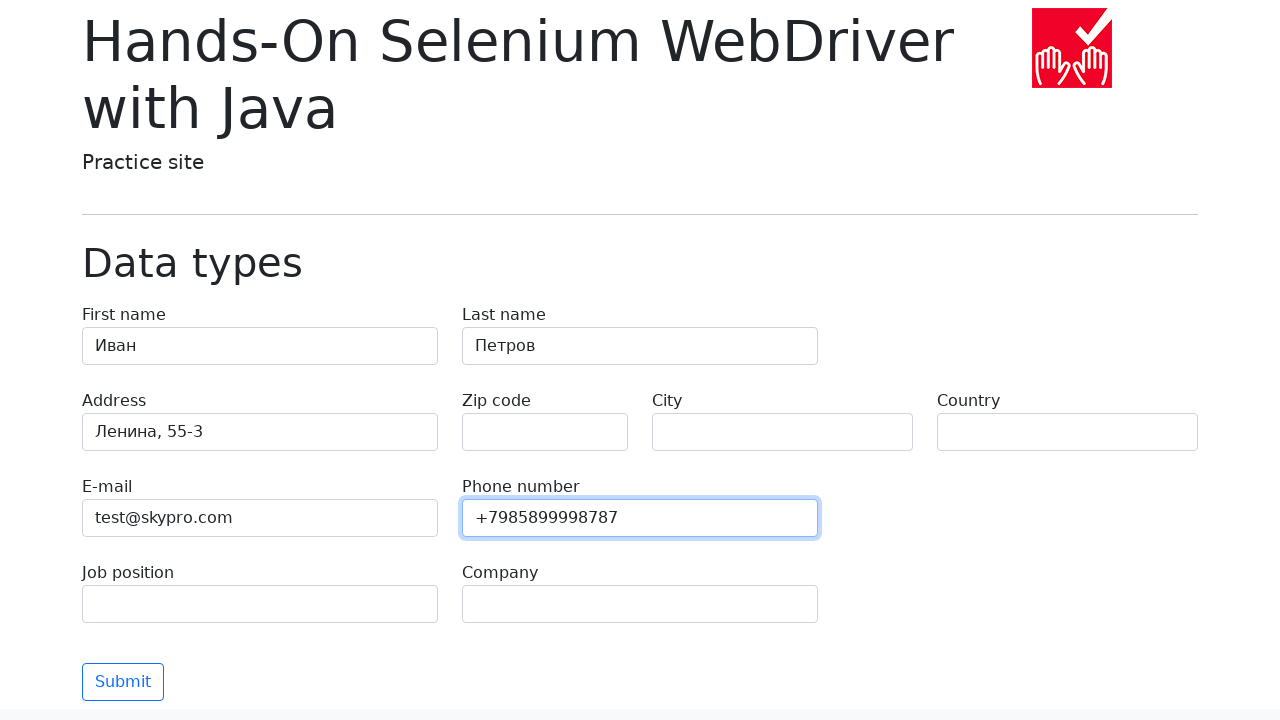

Left zip-code field empty (validation test) on input[name='zip-code']
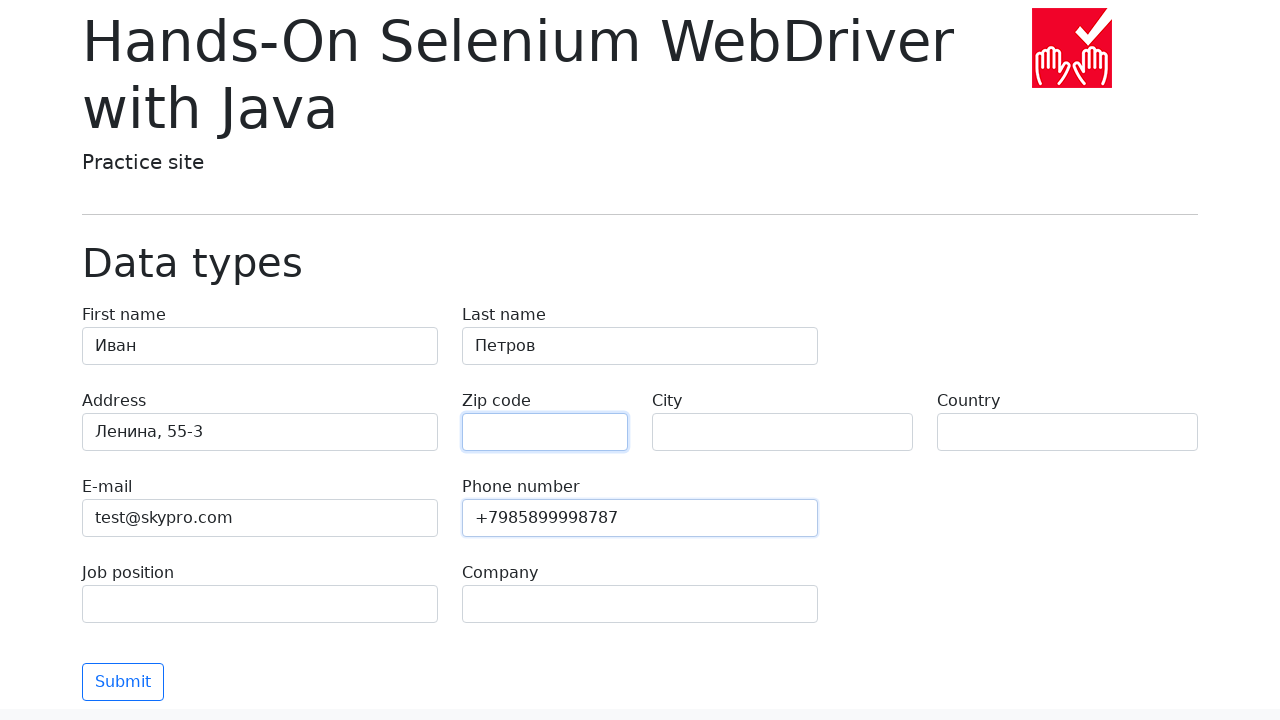

Filled city field with 'Москва' on input[name='city']
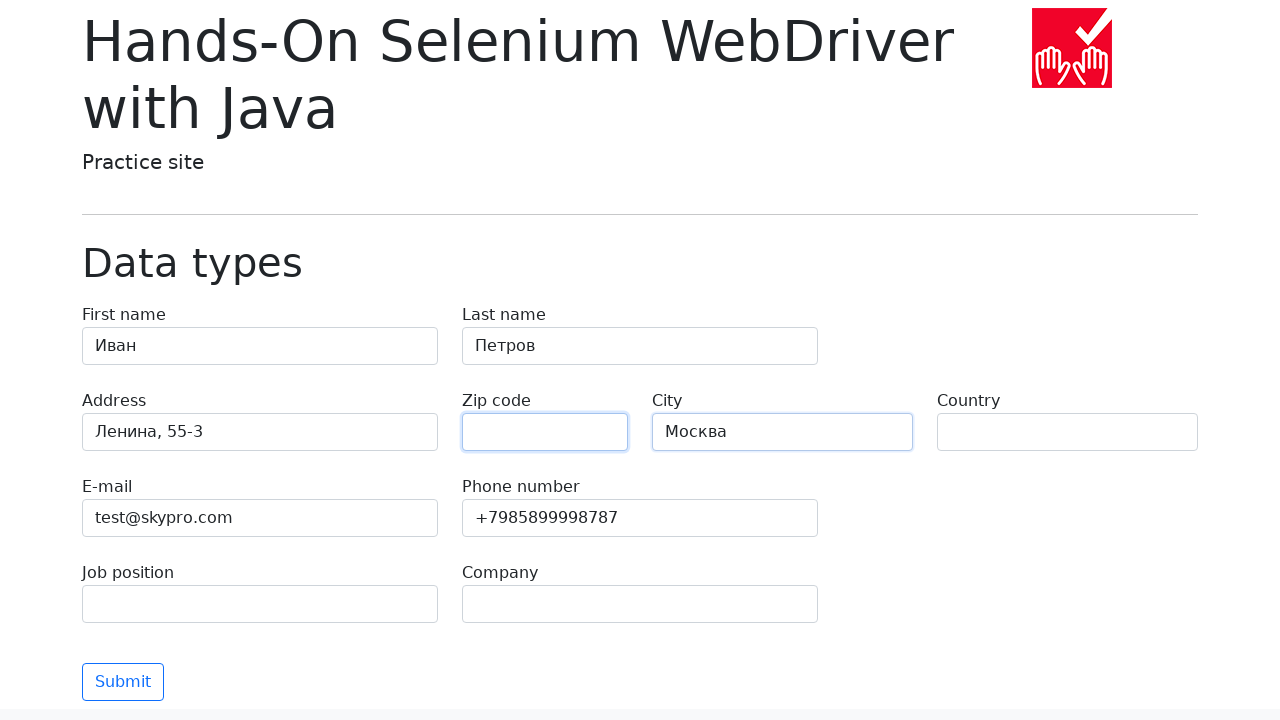

Filled country field with 'Россия' on input[name='country']
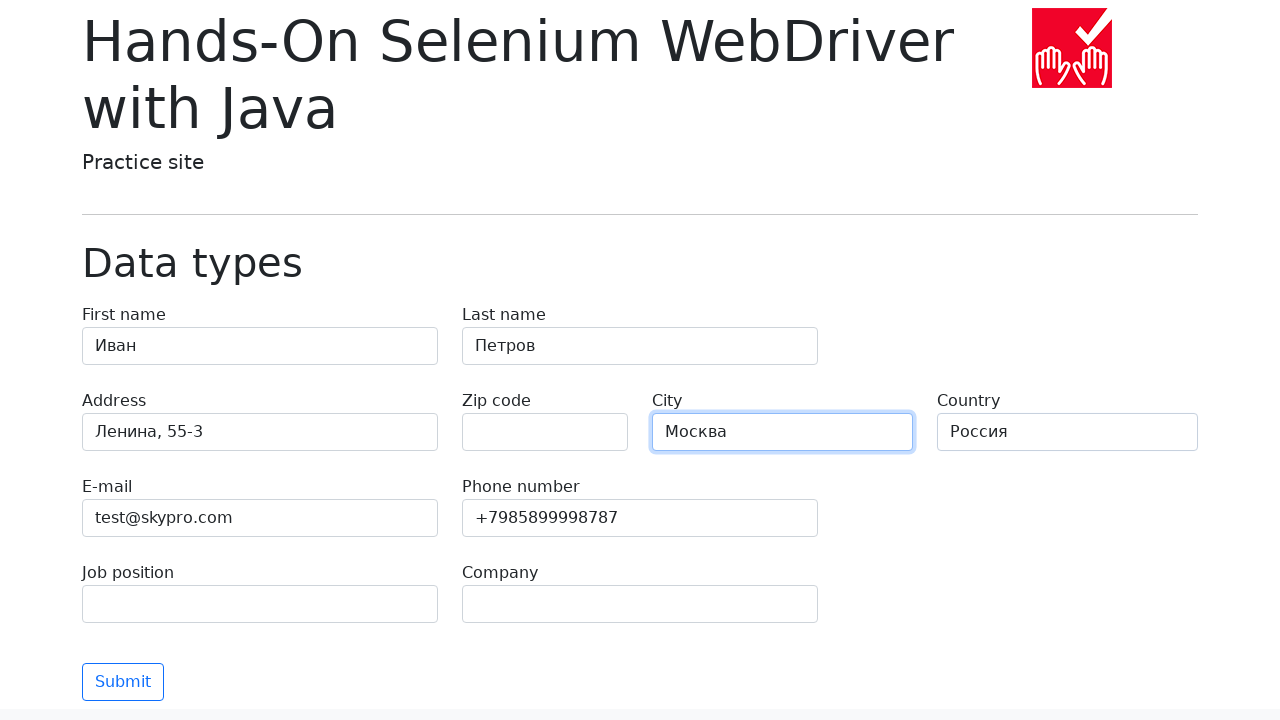

Filled job position field with 'QA' on input[name='job-position']
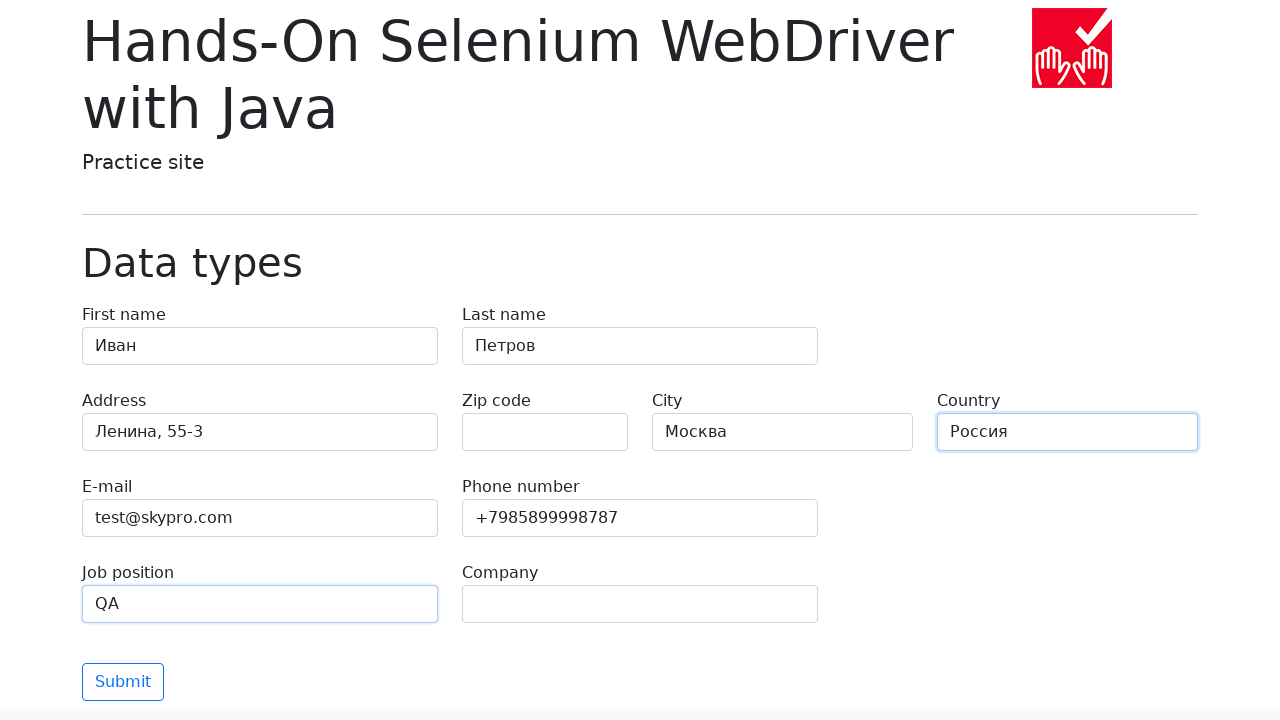

Filled company field with 'SkyPro' on input[name='company']
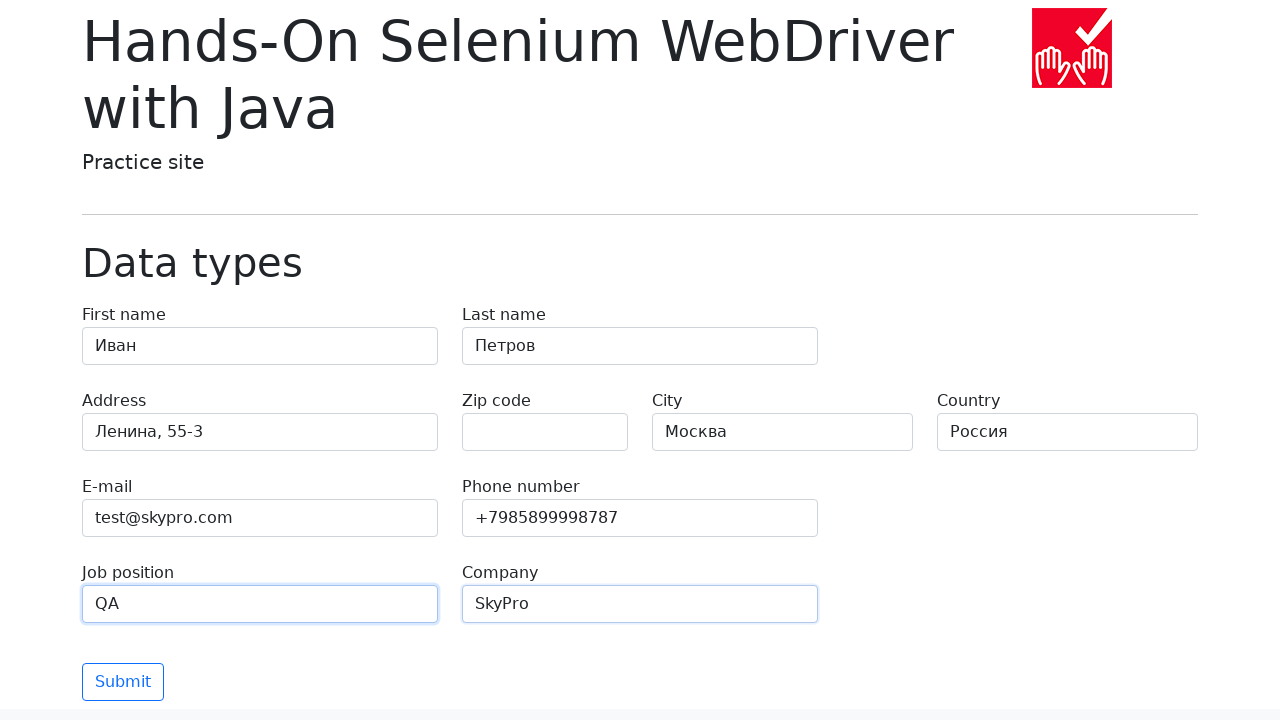

Clicked submit button to submit the form at (123, 682) on button[type='submit']
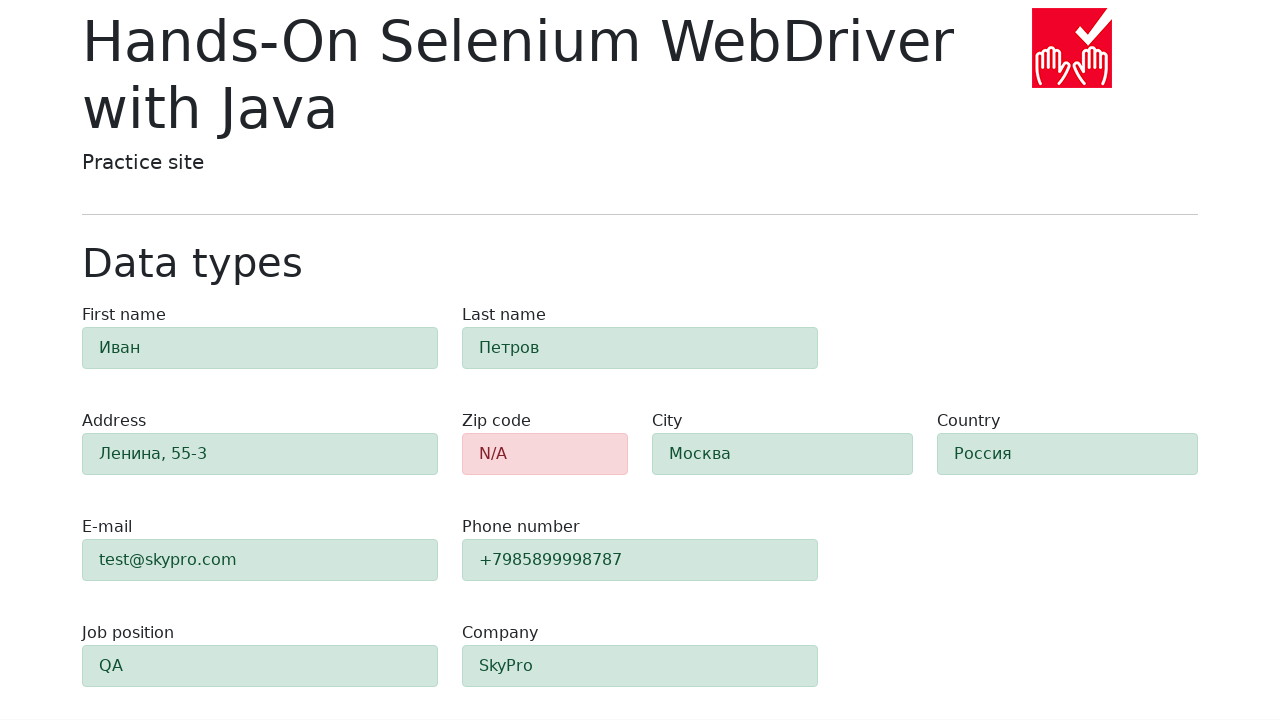

Validation alert appeared for empty zip-code field
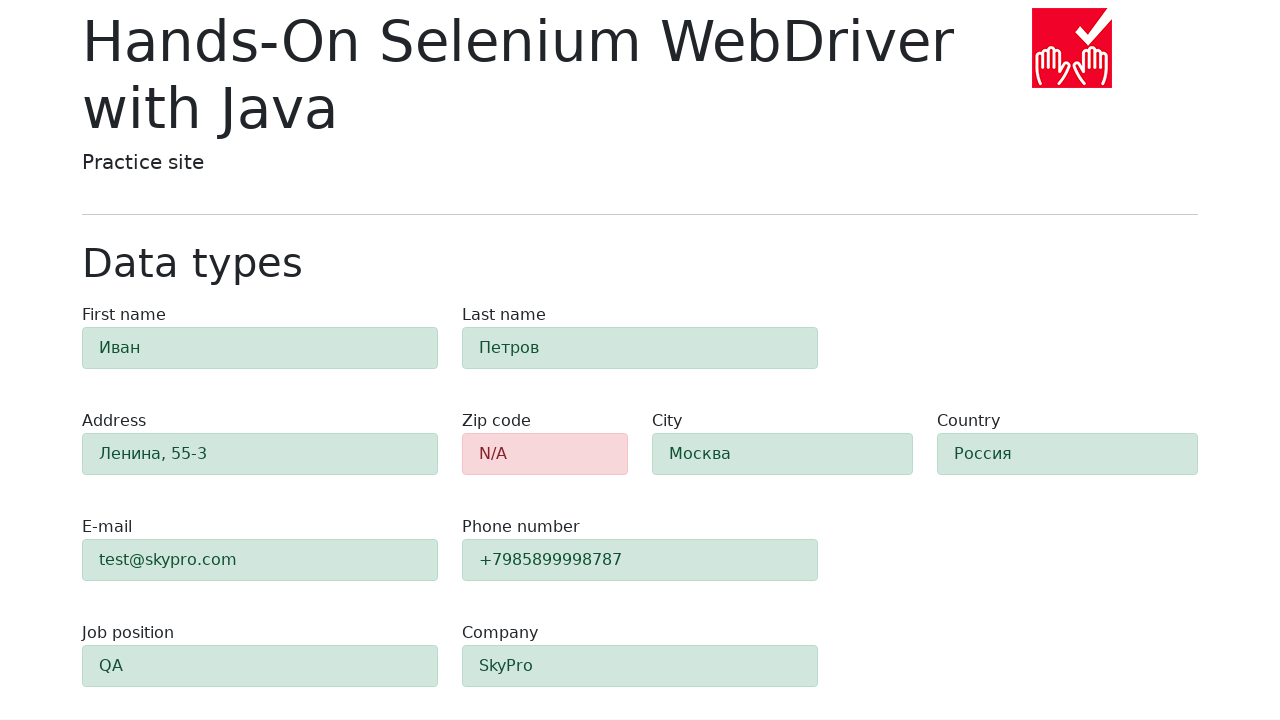

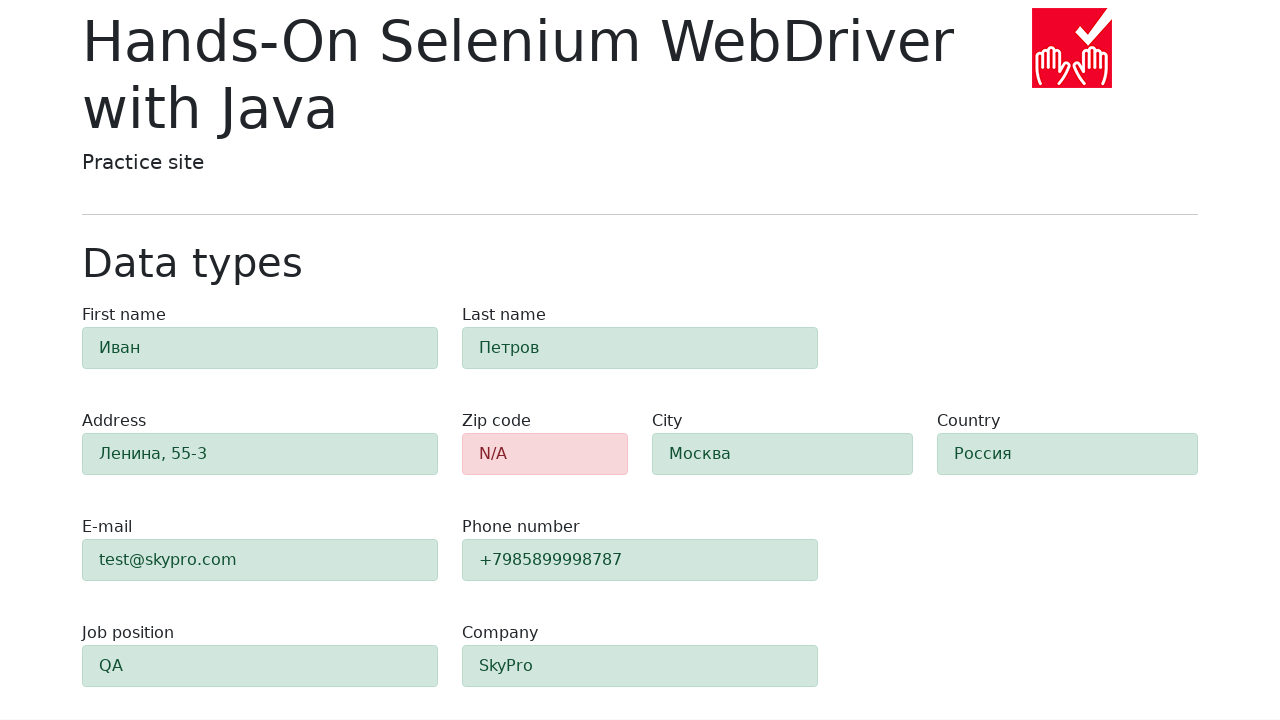